Navigates to a test automation practice blog and verifies that links in the broken-links section are present and can be interacted with

Starting URL: https://testautomationpractice.blogspot.com/

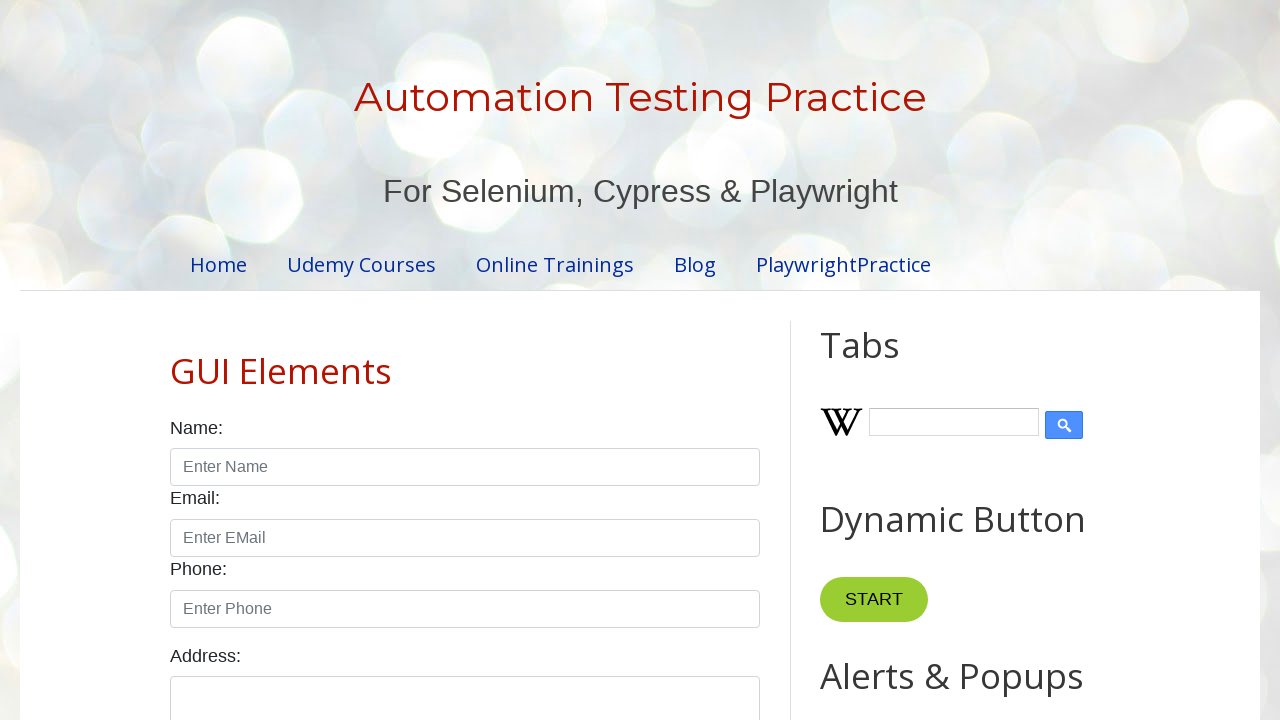

Waited for broken-links section to load
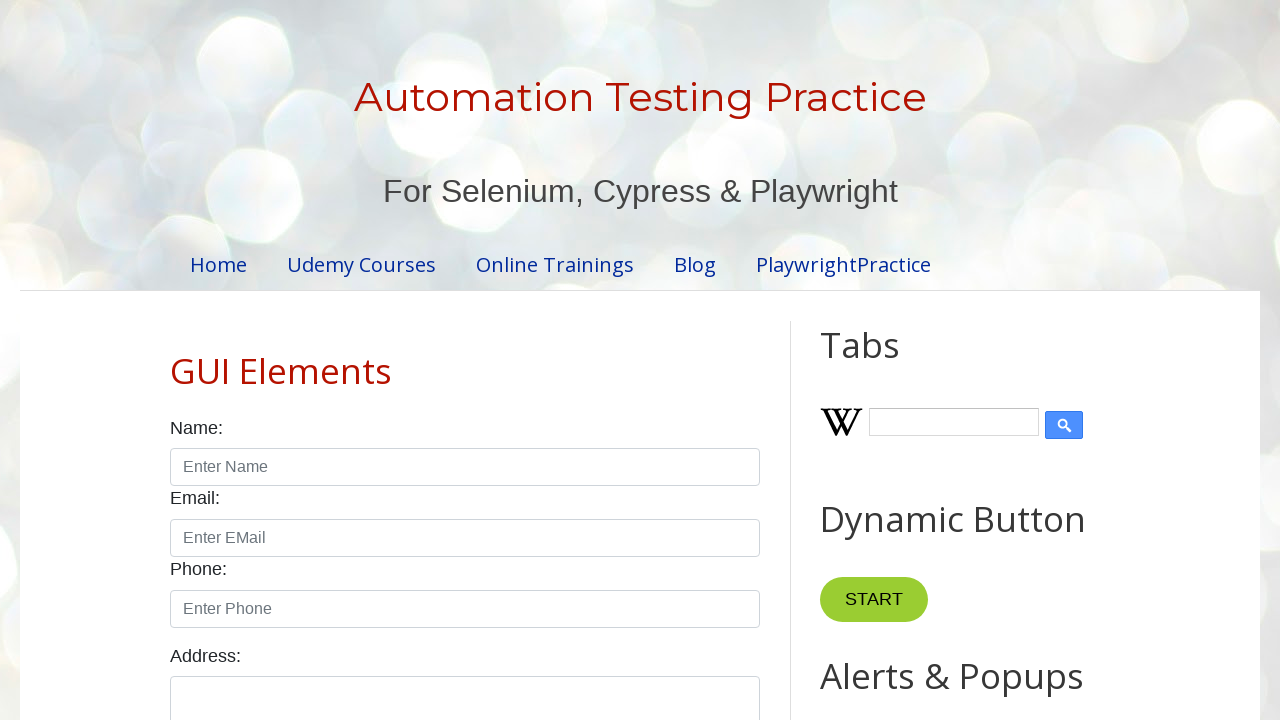

Retrieved all links from broken-links section
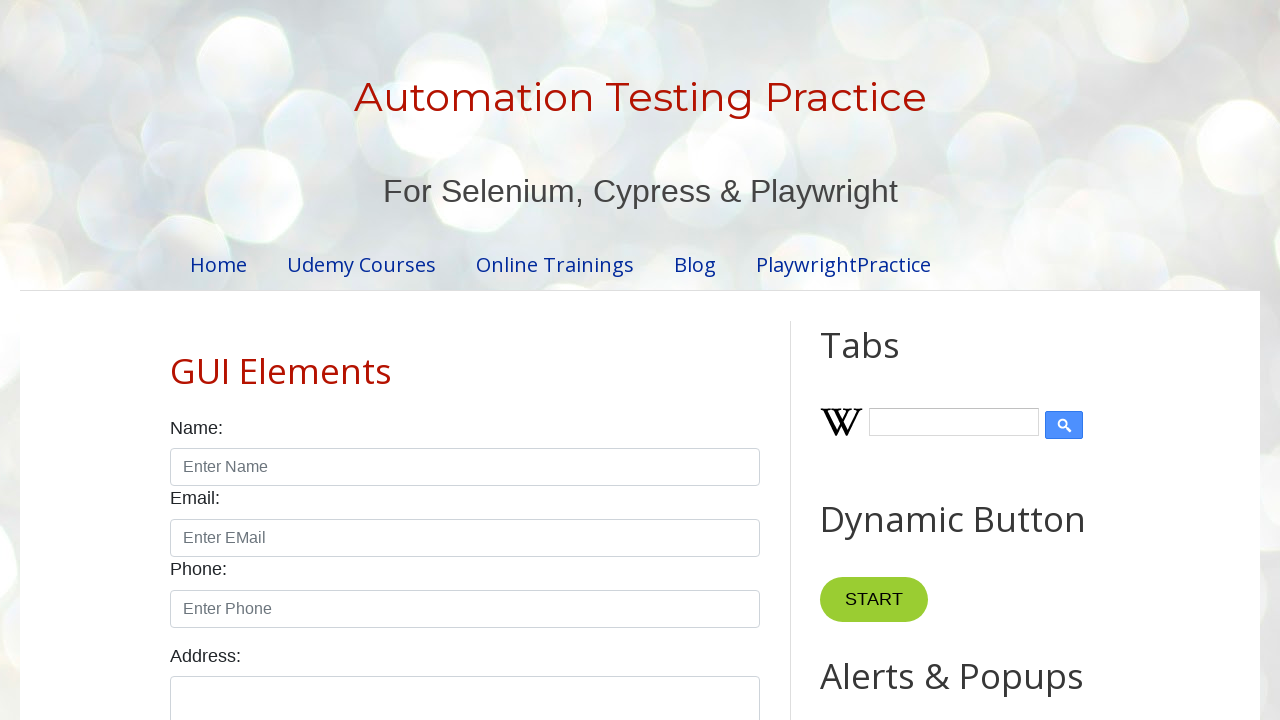

Scrolled link 1 into view
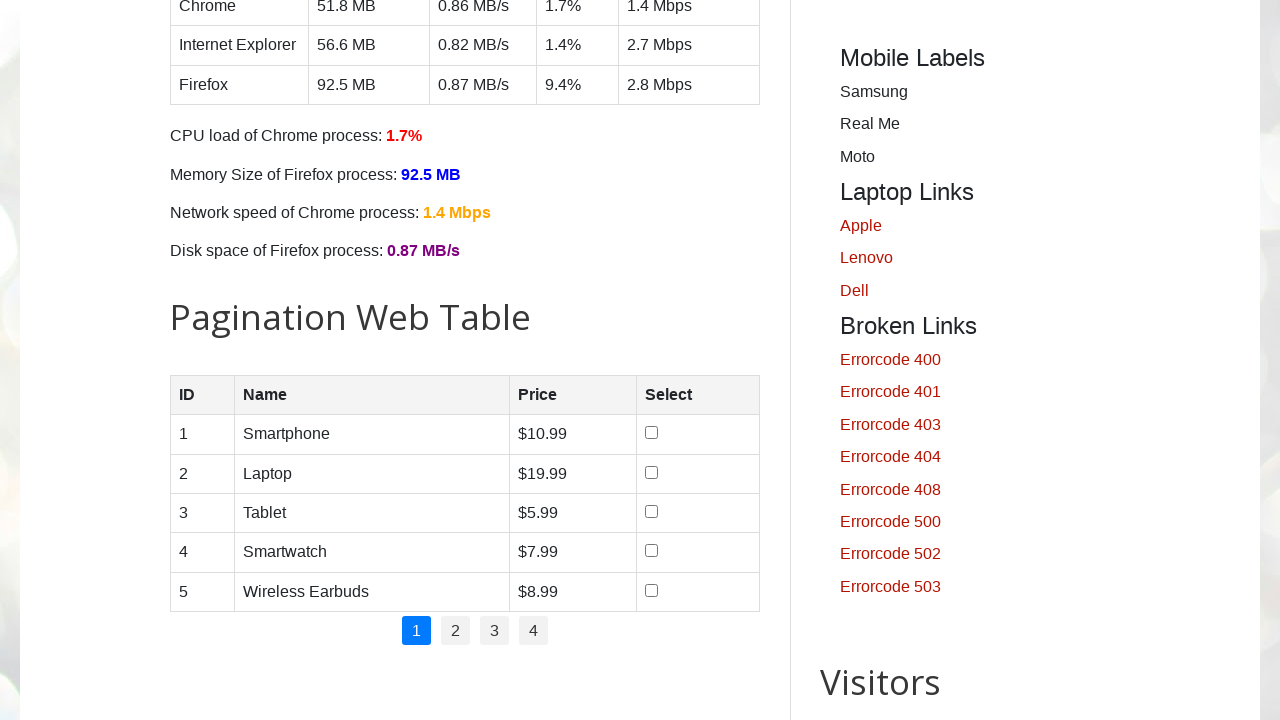

Retrieved href attribute from link 1: http://www.deadlinkcity.com/error-page.asp?e=400
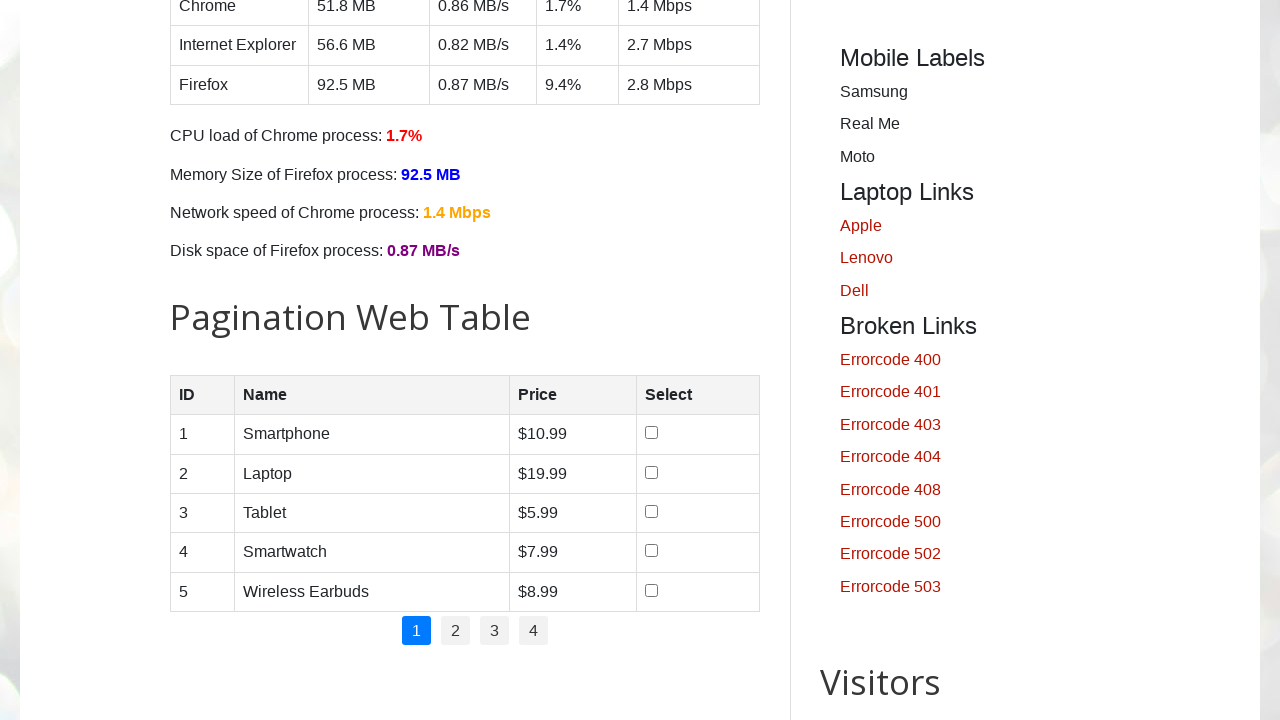

Hovered over link 1 to verify interactivity at (965, 360) on xpath=//div[@id='broken-links']/a >> nth=0
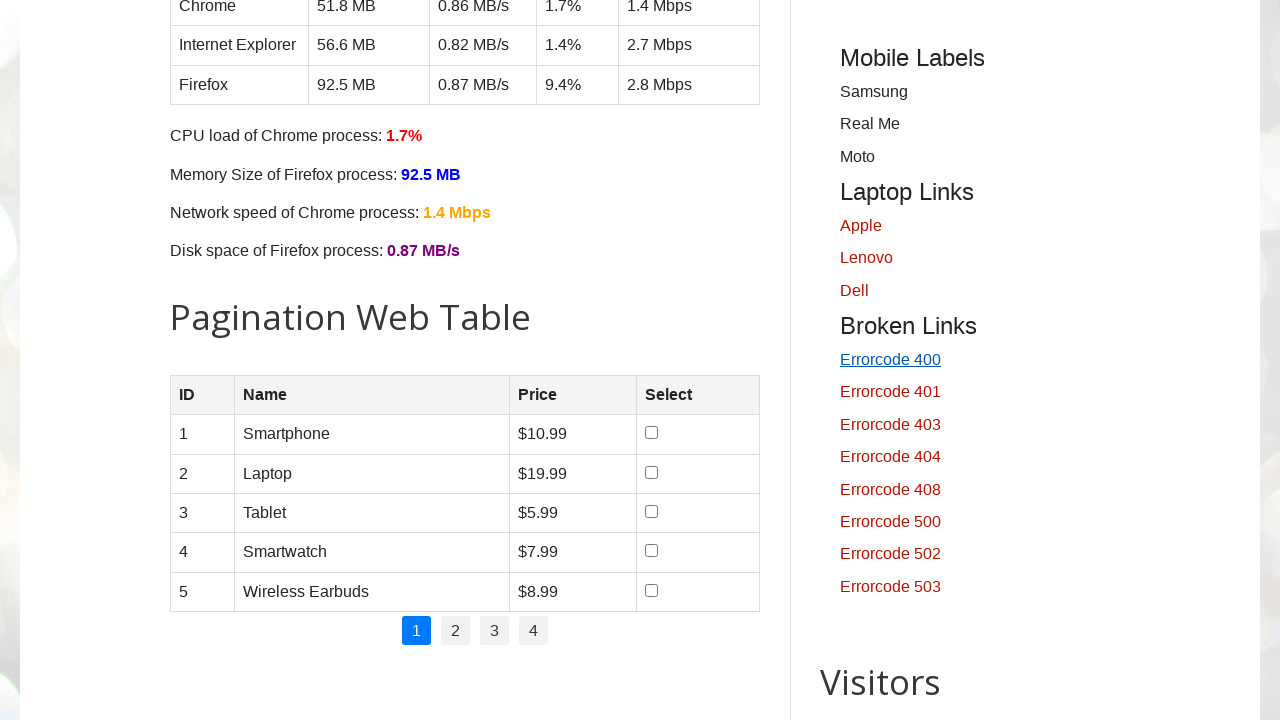

Scrolled link 2 into view
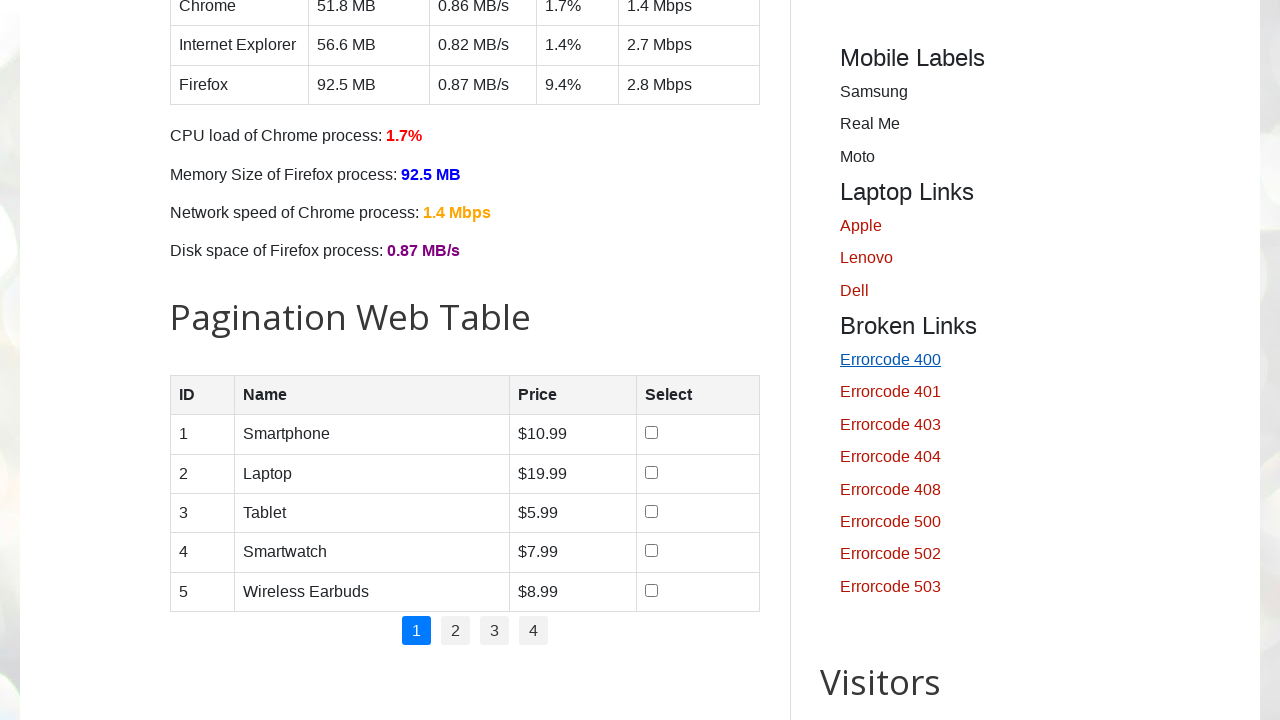

Retrieved href attribute from link 2: http://www.deadlinkcity.com/error-page.asp?e=401
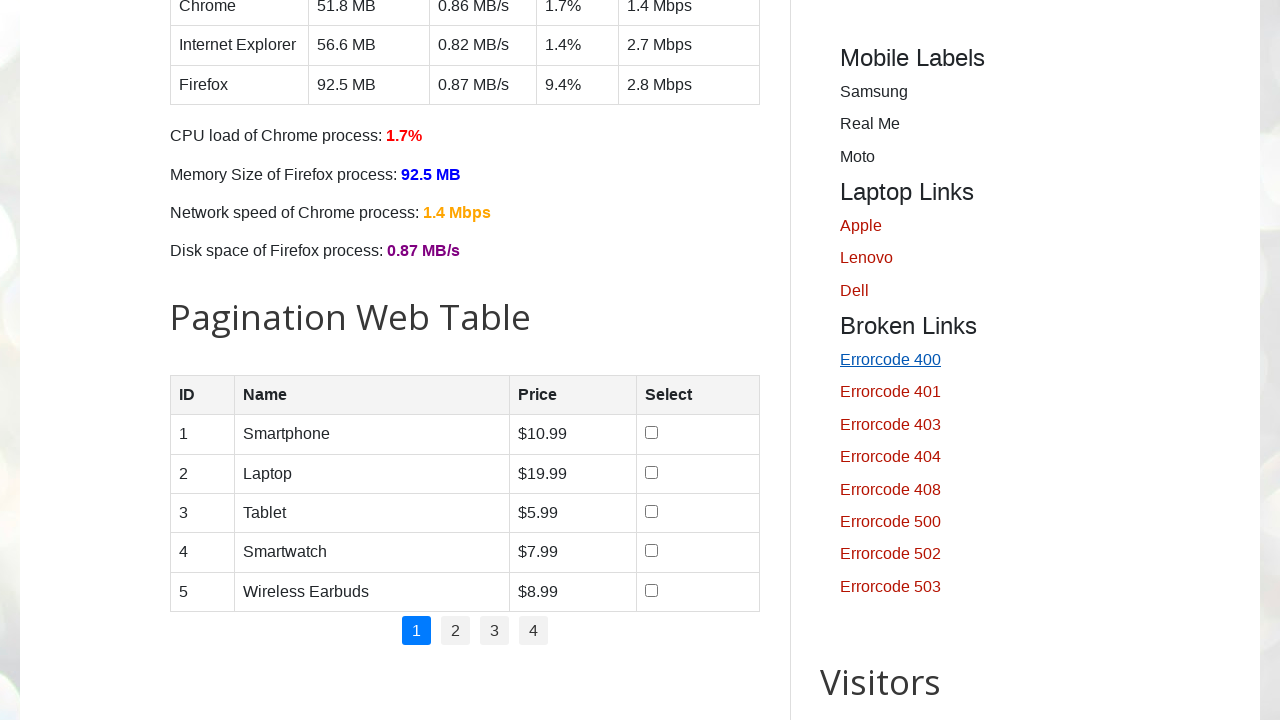

Hovered over link 2 to verify interactivity at (965, 393) on xpath=//div[@id='broken-links']/a >> nth=1
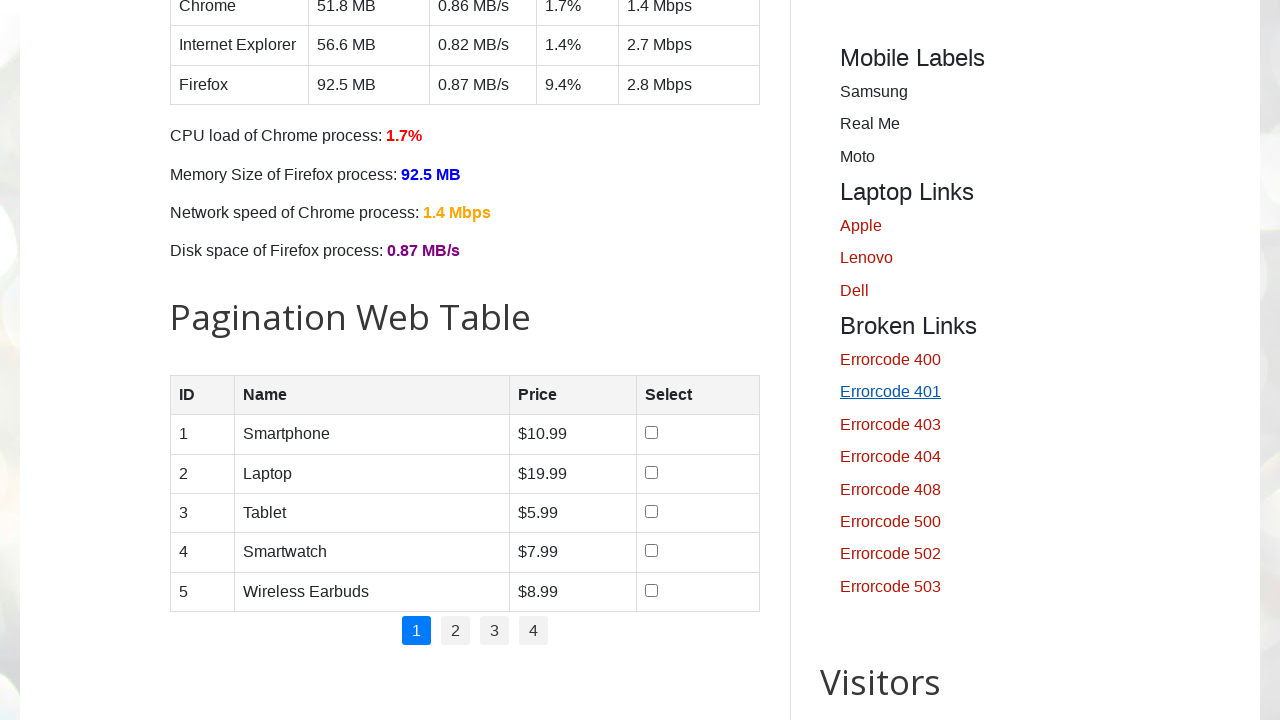

Scrolled link 3 into view
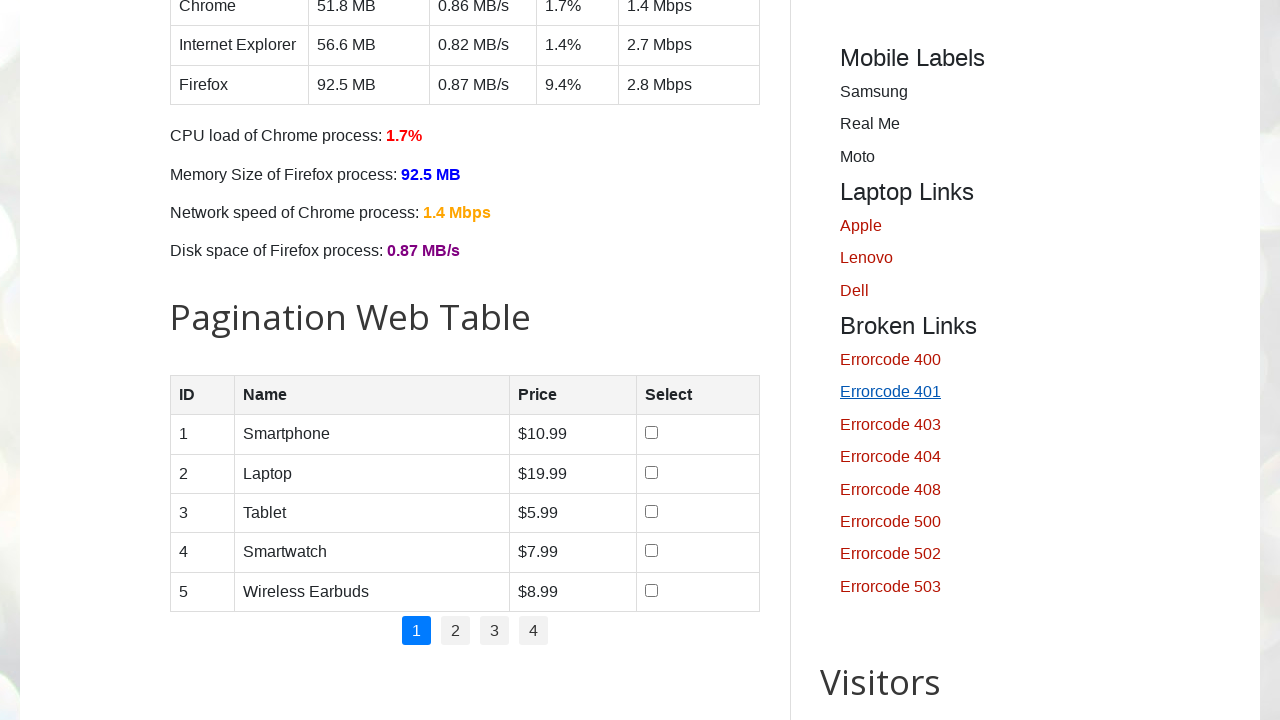

Retrieved href attribute from link 3: http://www.deadlinkcity.com/error-page.asp?e=403
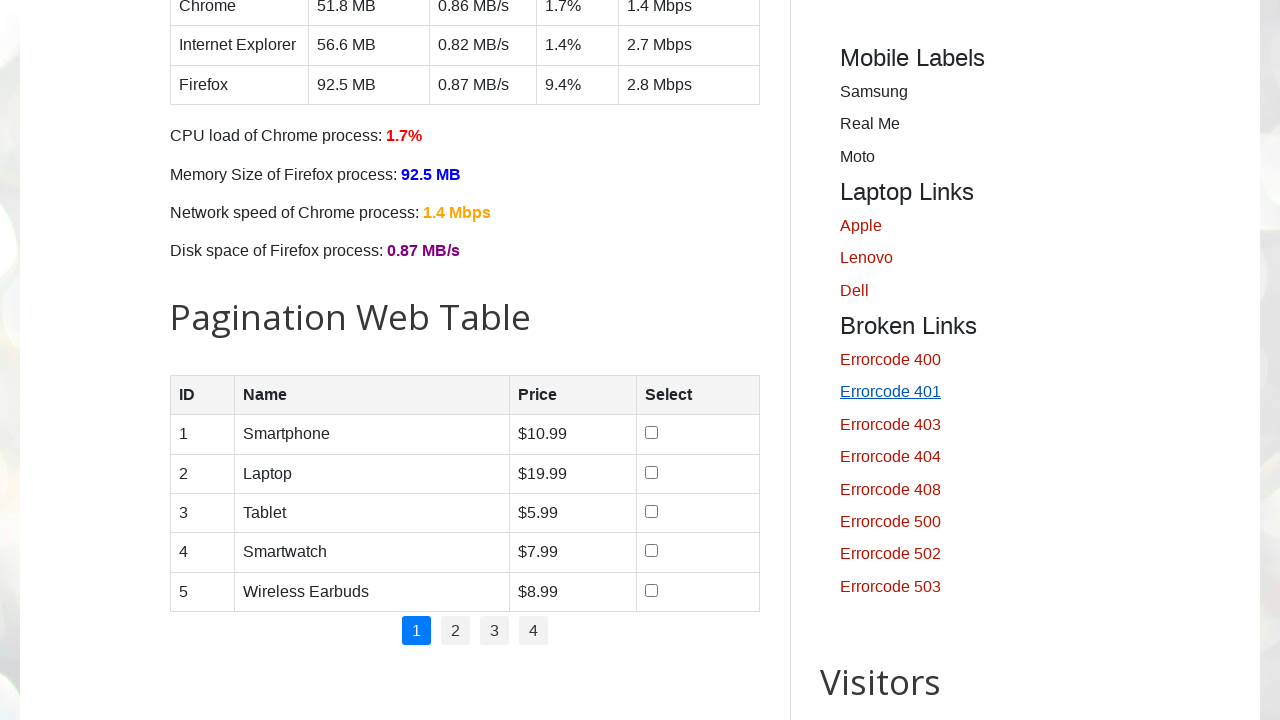

Hovered over link 3 to verify interactivity at (965, 425) on xpath=//div[@id='broken-links']/a >> nth=2
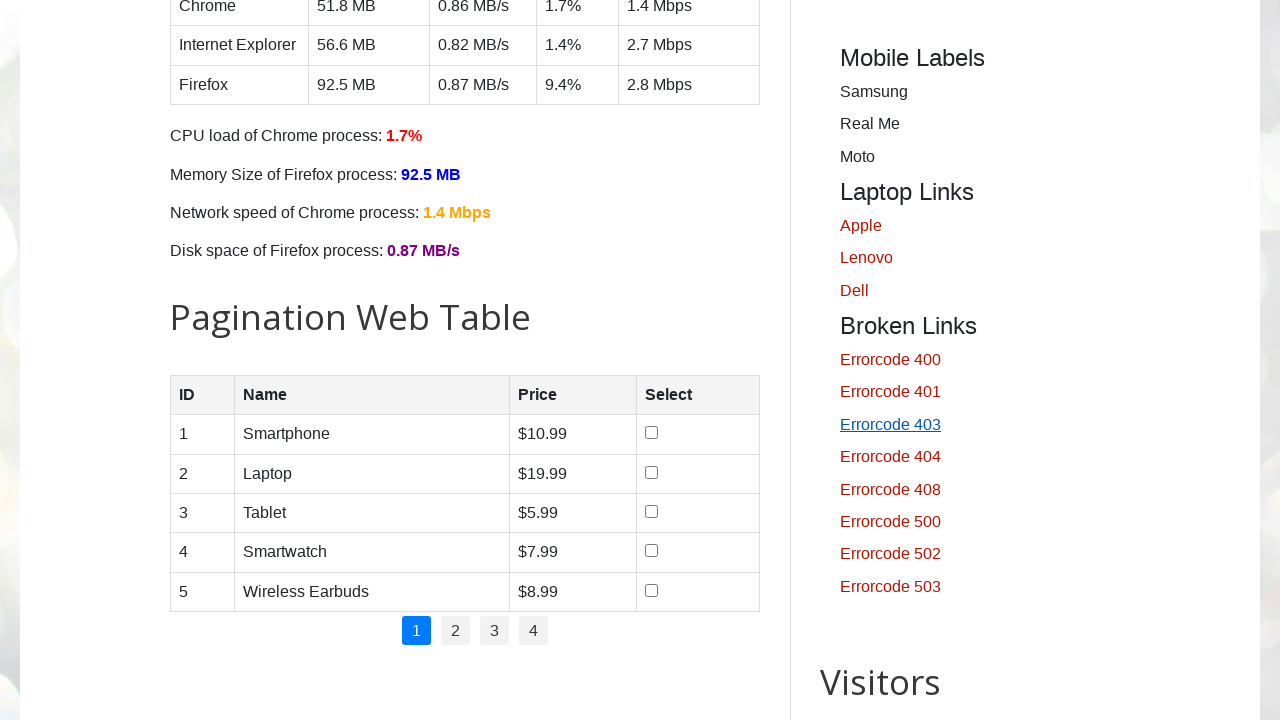

Scrolled link 4 into view
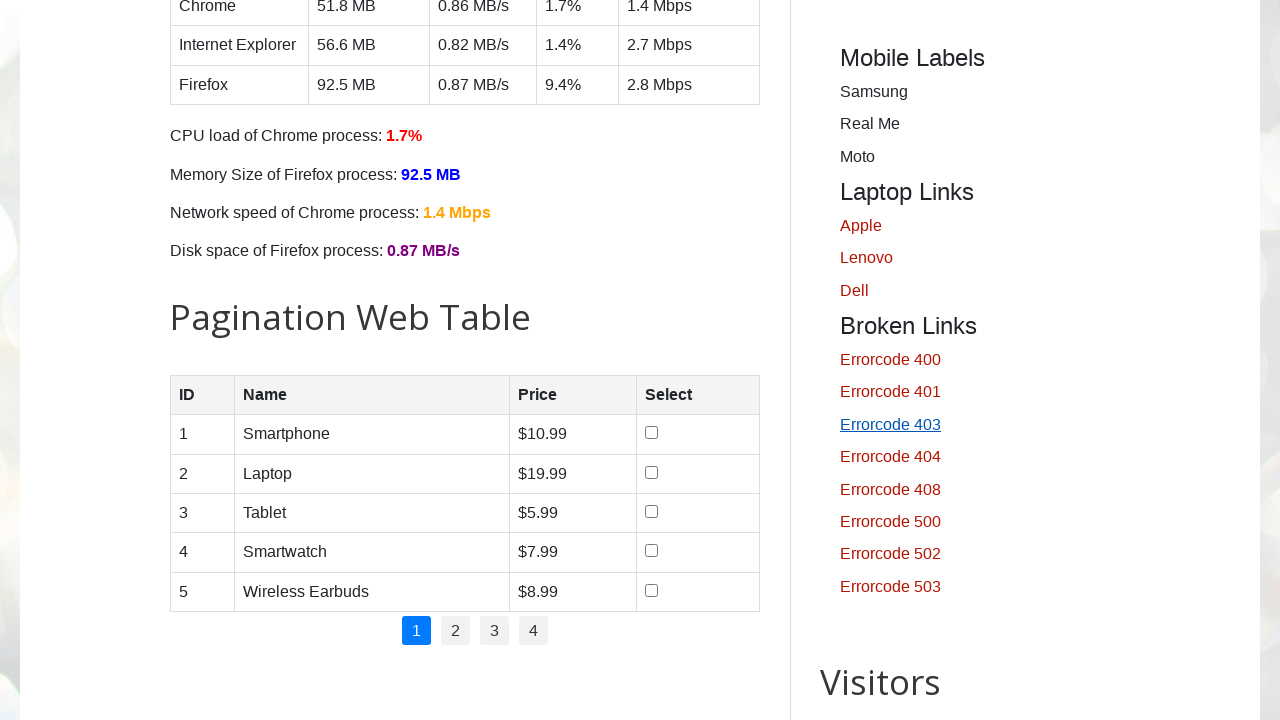

Retrieved href attribute from link 4: http://www.deadlinkcity.com/error-page.asp?e=404
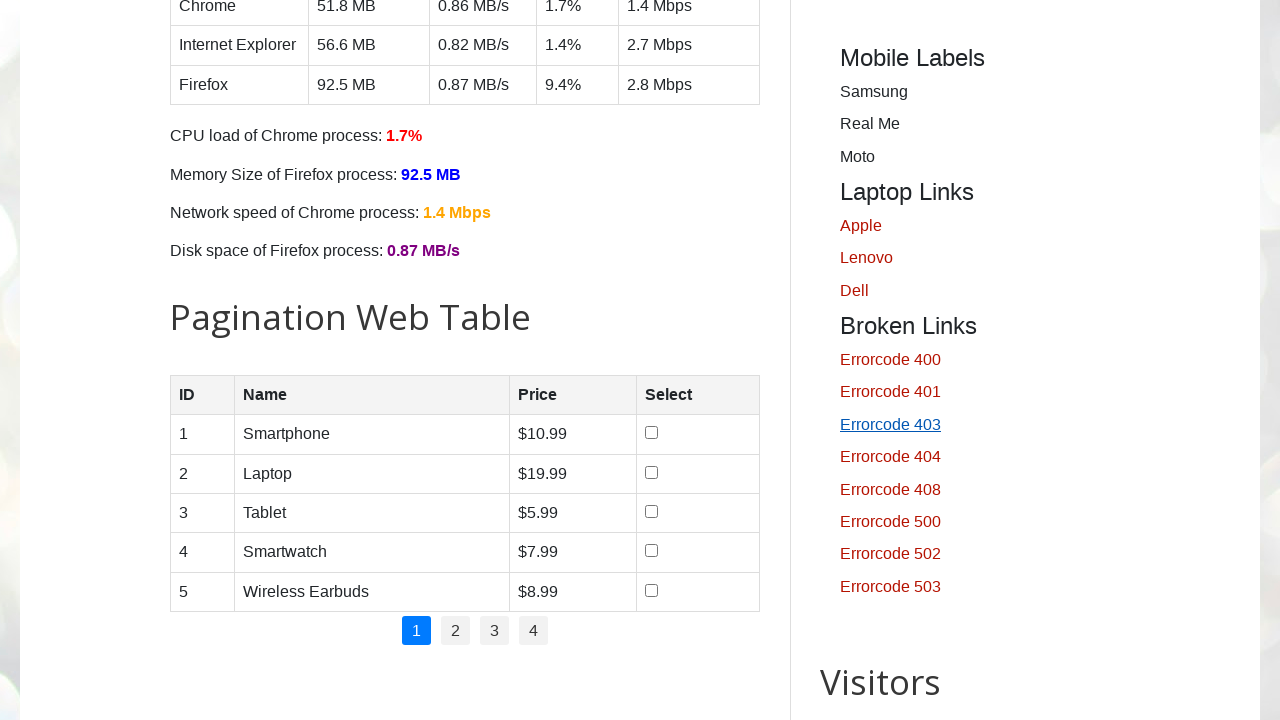

Hovered over link 4 to verify interactivity at (965, 457) on xpath=//div[@id='broken-links']/a >> nth=3
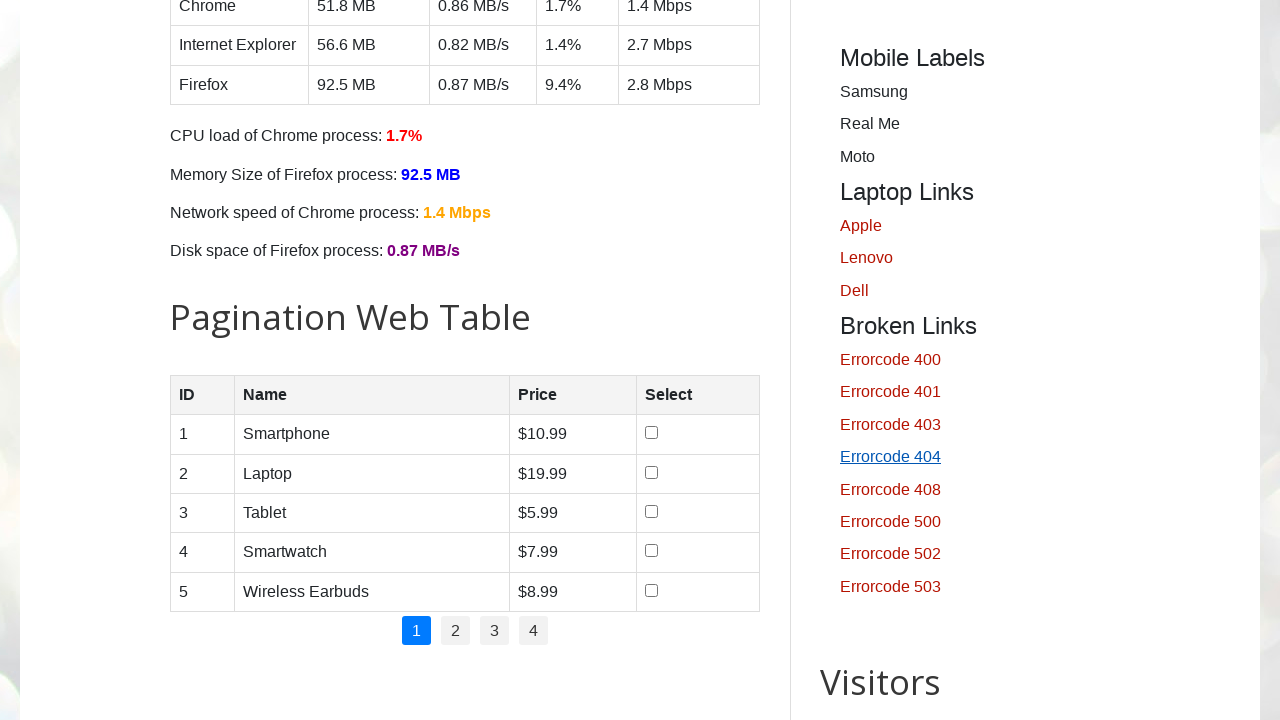

Scrolled link 5 into view
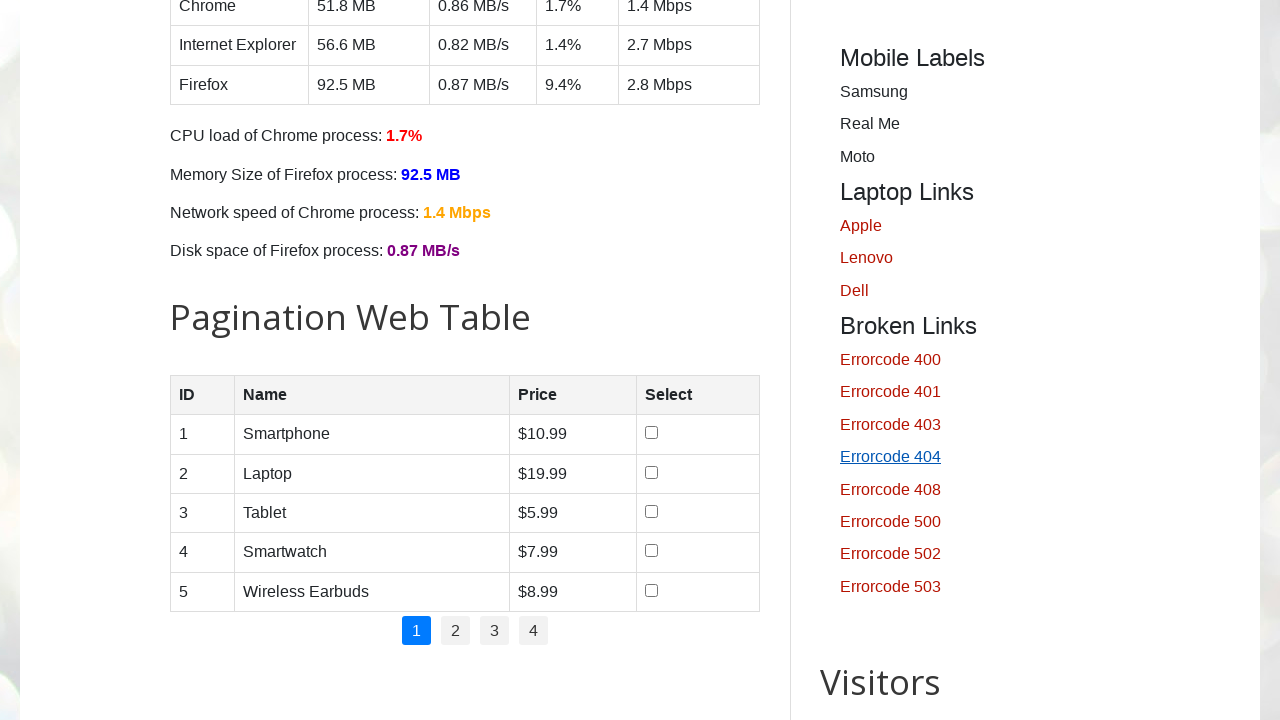

Retrieved href attribute from link 5: http://www.deadlinkcity.com/error-page.asp?e=408
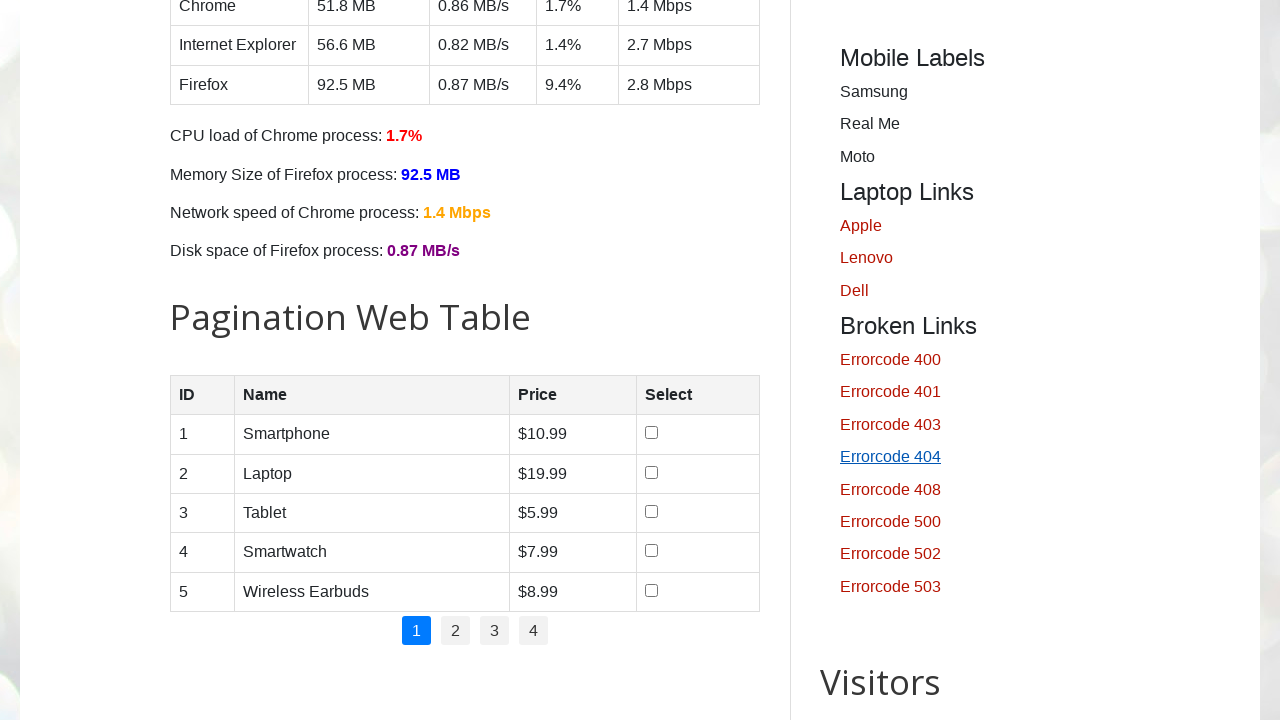

Hovered over link 5 to verify interactivity at (965, 490) on xpath=//div[@id='broken-links']/a >> nth=4
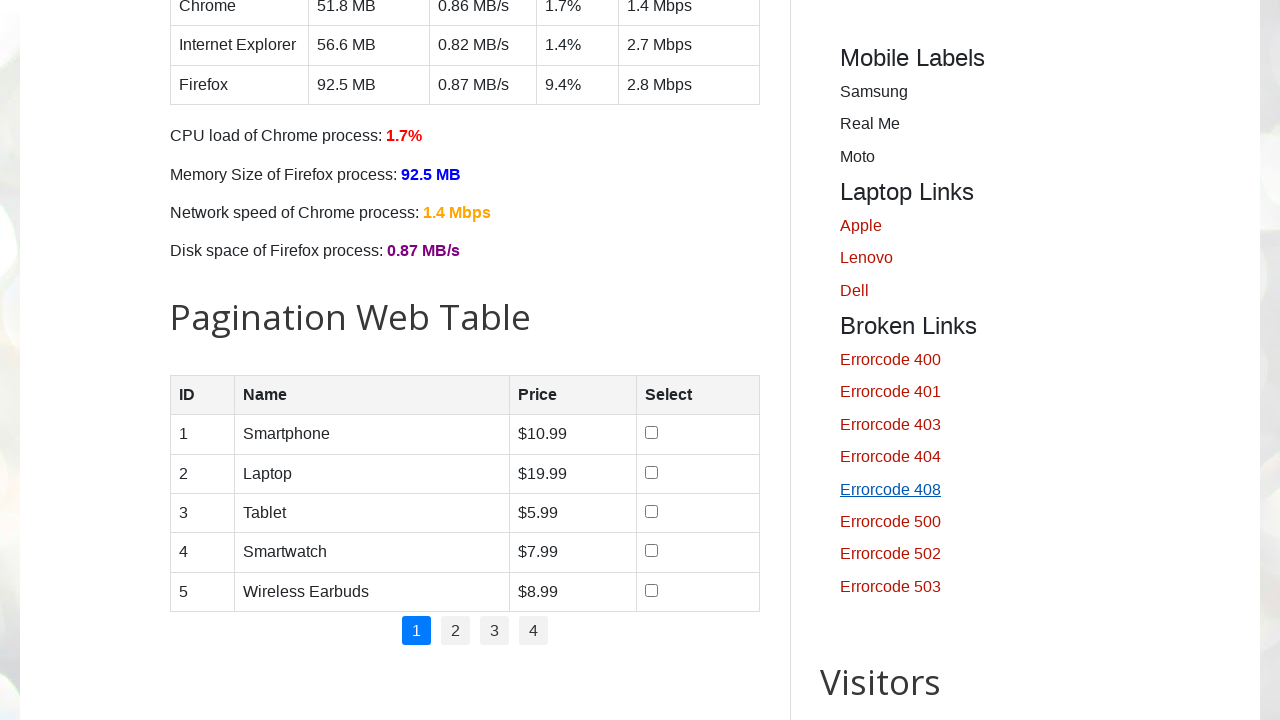

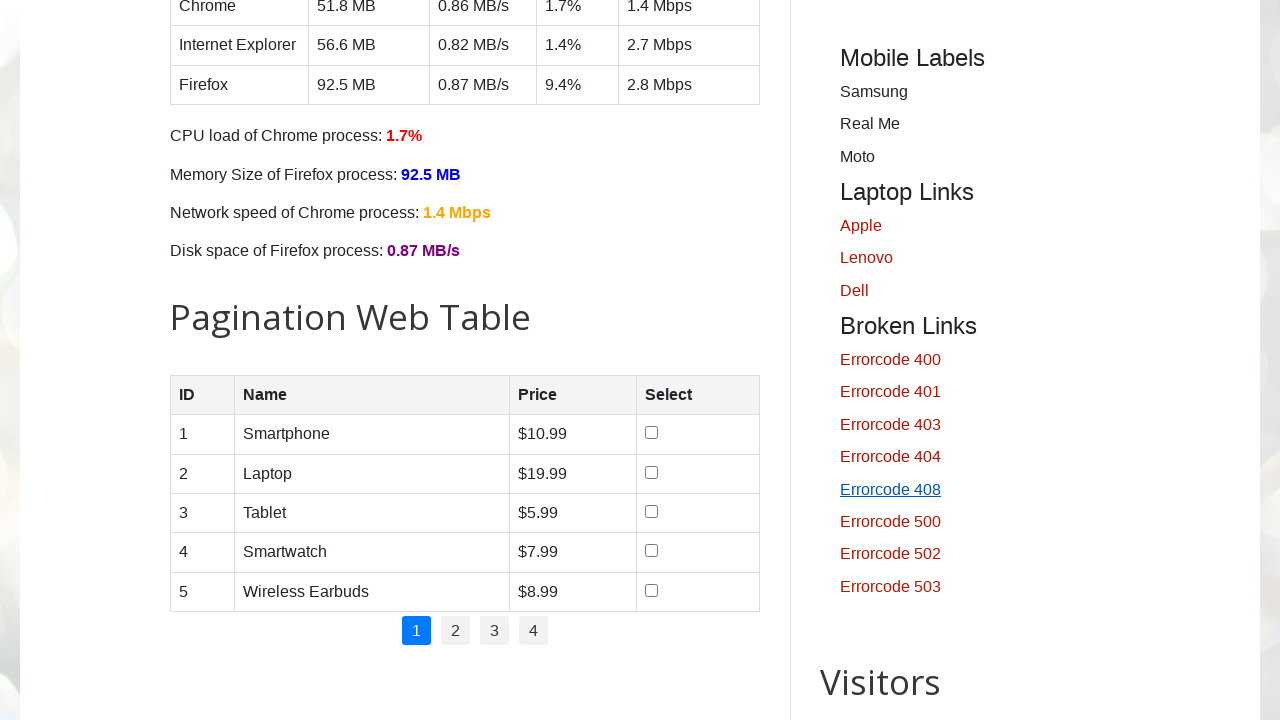